Tests timeout handling by clicking a button that triggers an AJAX request and then clicking on the success element that appears after the AJAX completes.

Starting URL: http://uitestingplayground.com/ajax

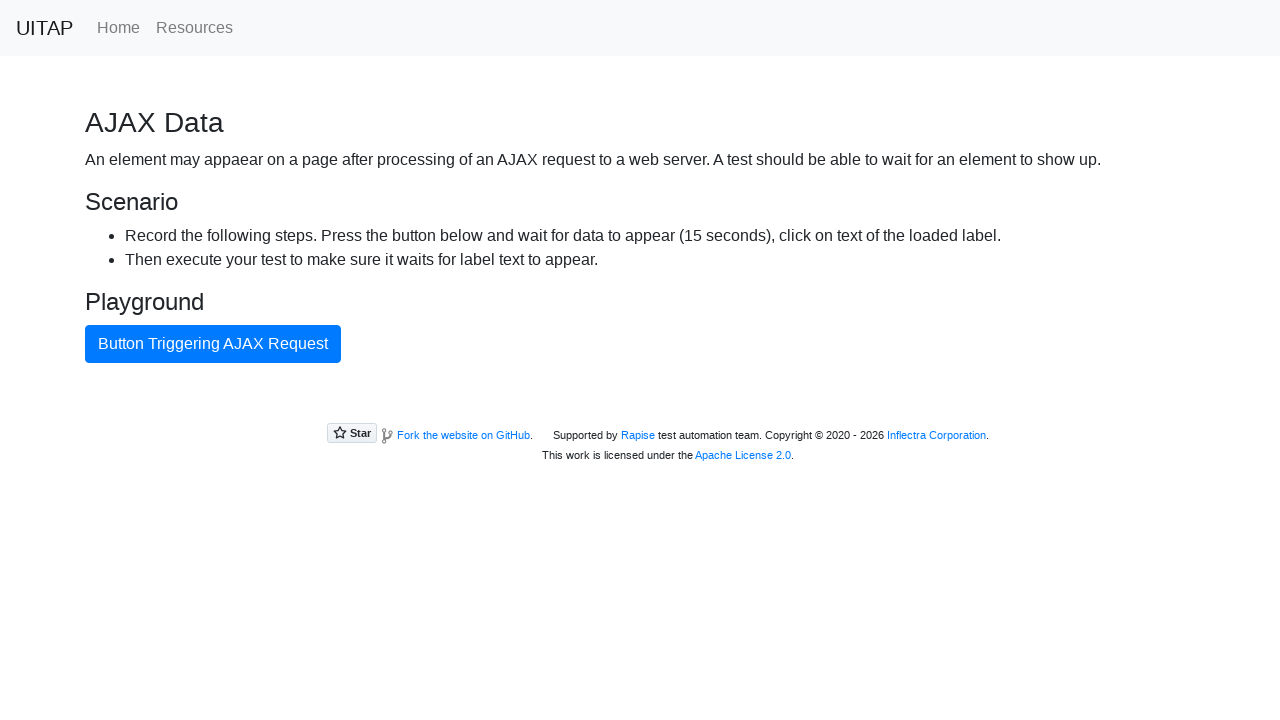

Navigated to AJAX test page
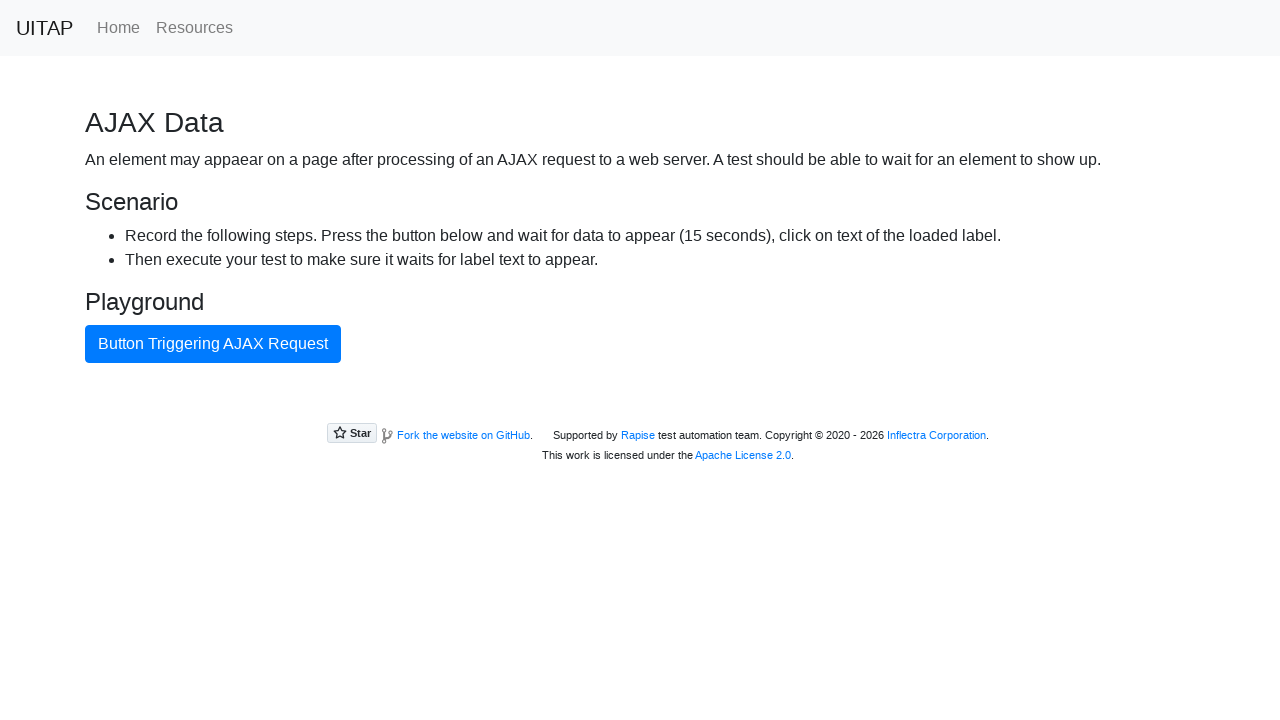

Clicked button to trigger AJAX request at (213, 344) on internal:text="Button Triggering AJAX Request"i
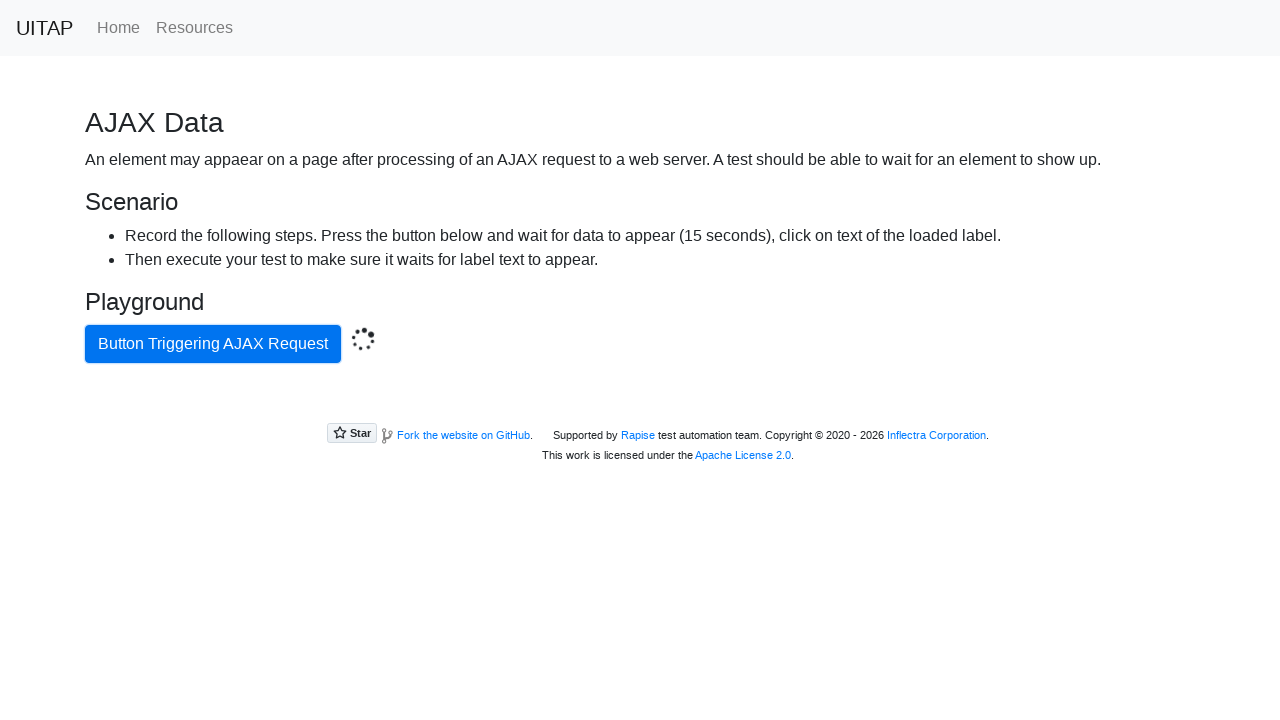

Clicked success element that appeared after AJAX completed at (640, 405) on .bg-success
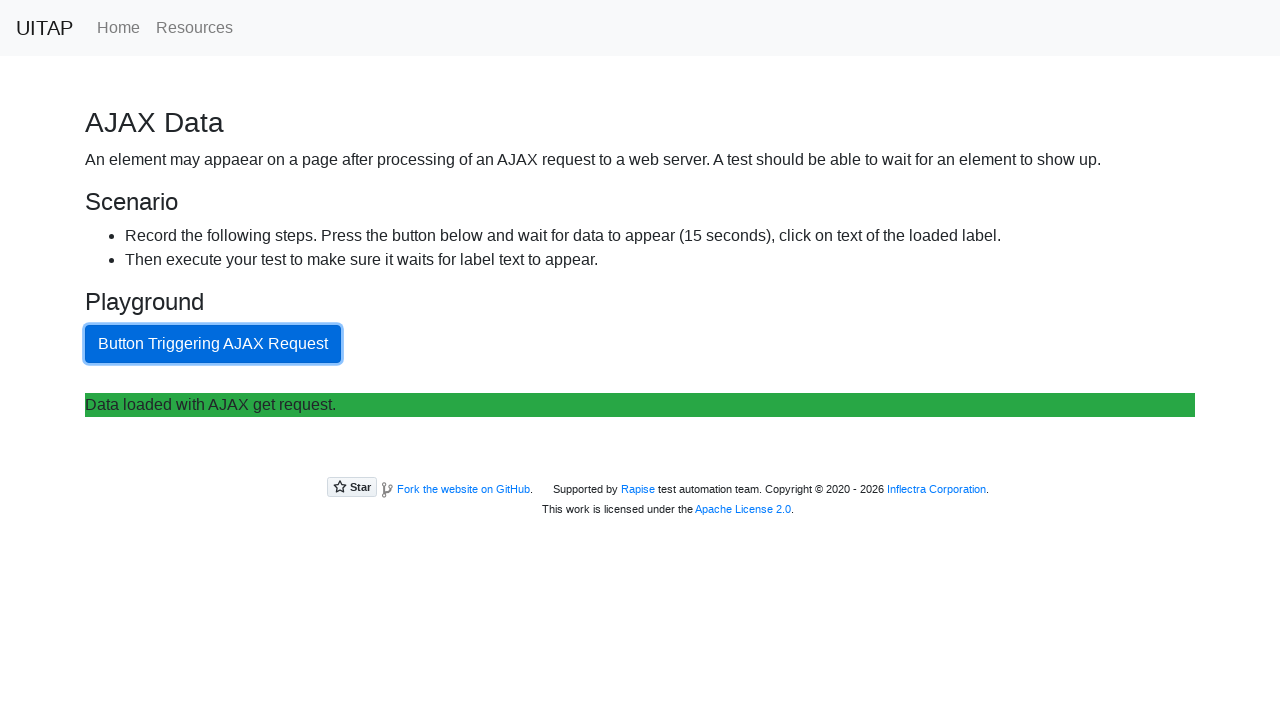

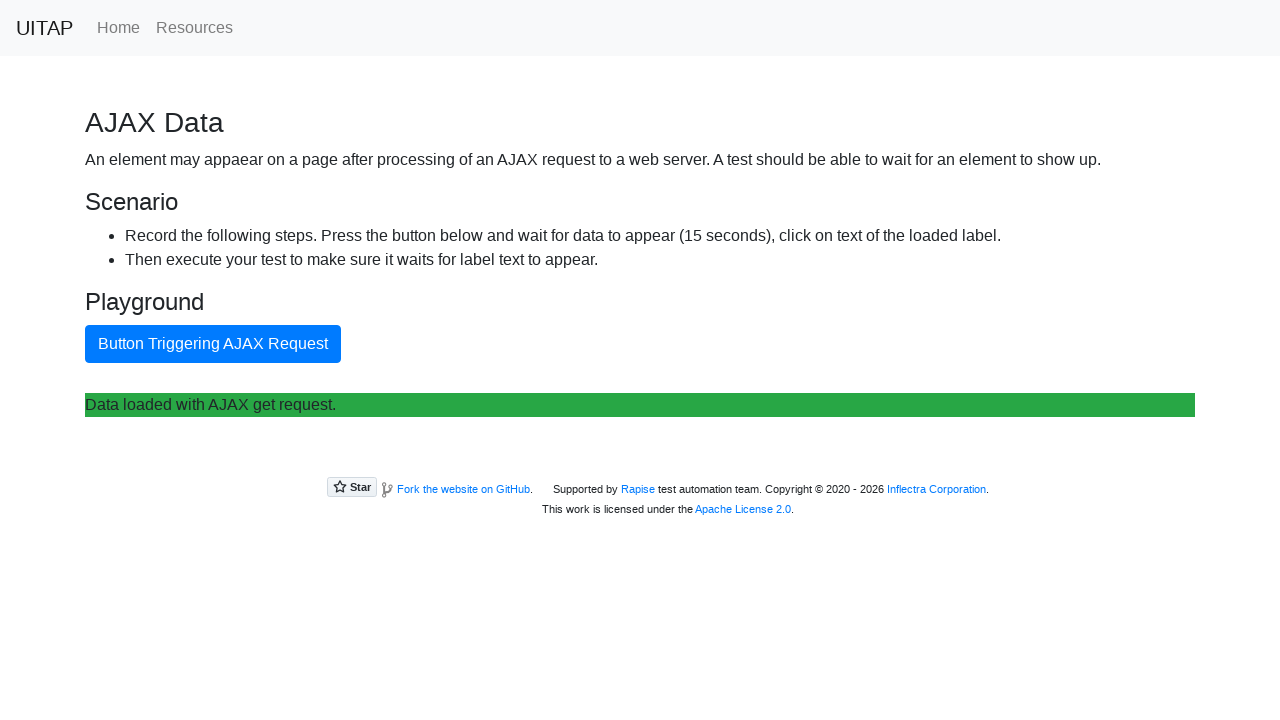